Tests alert functionality by clicking on the alert button and verifying the alert message

Starting URL: http://automationbykrishna.com

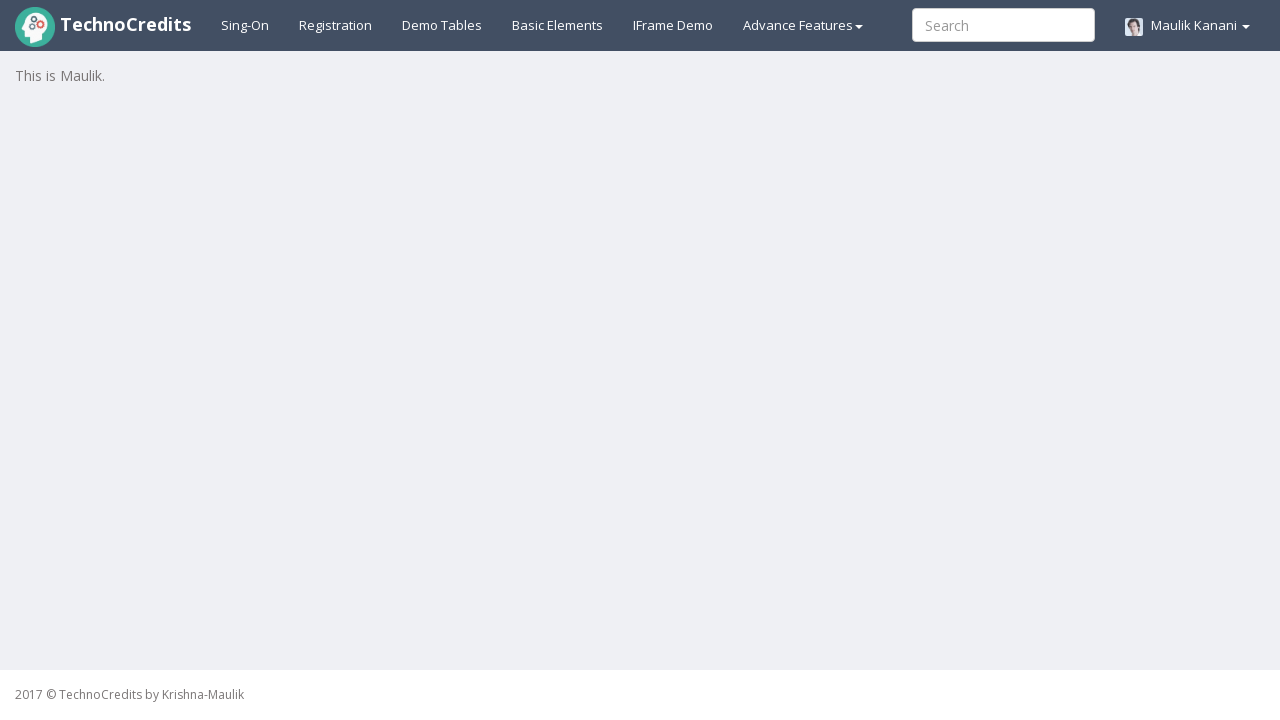

Clicked on Basic elements link at (558, 25) on xpath=//a[@id='basicelements']
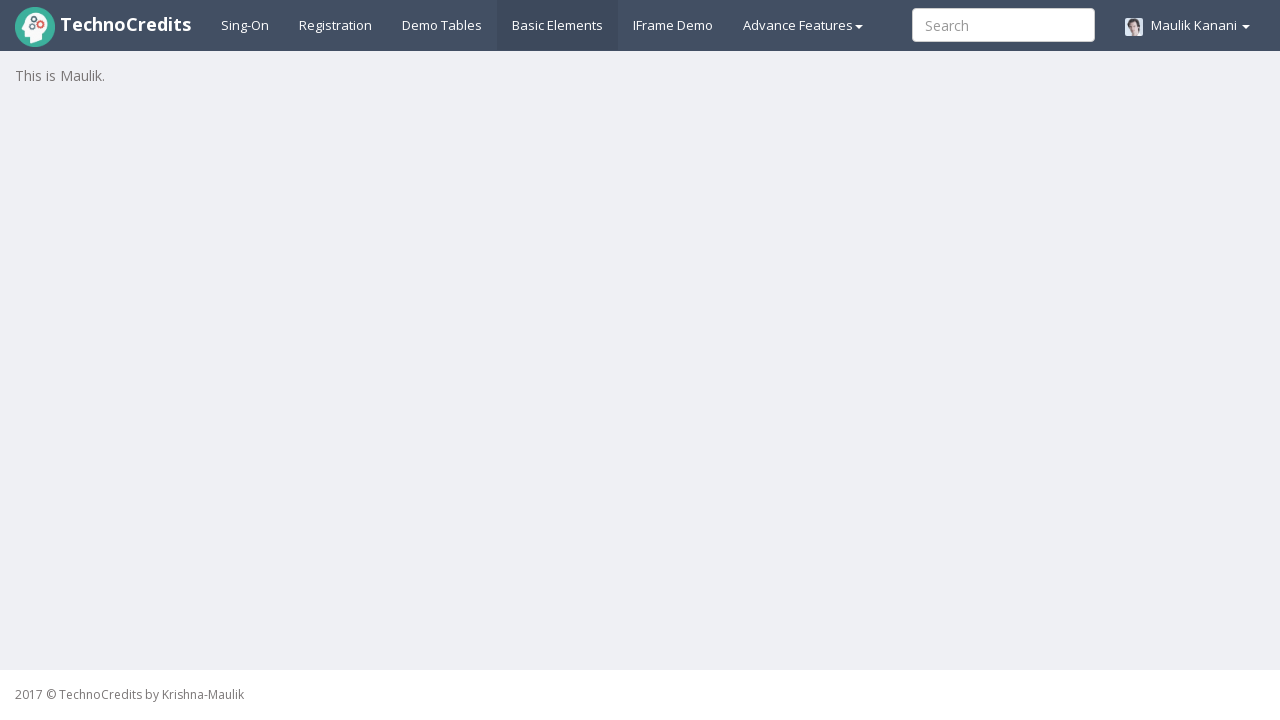

Waited 2 seconds for page to load
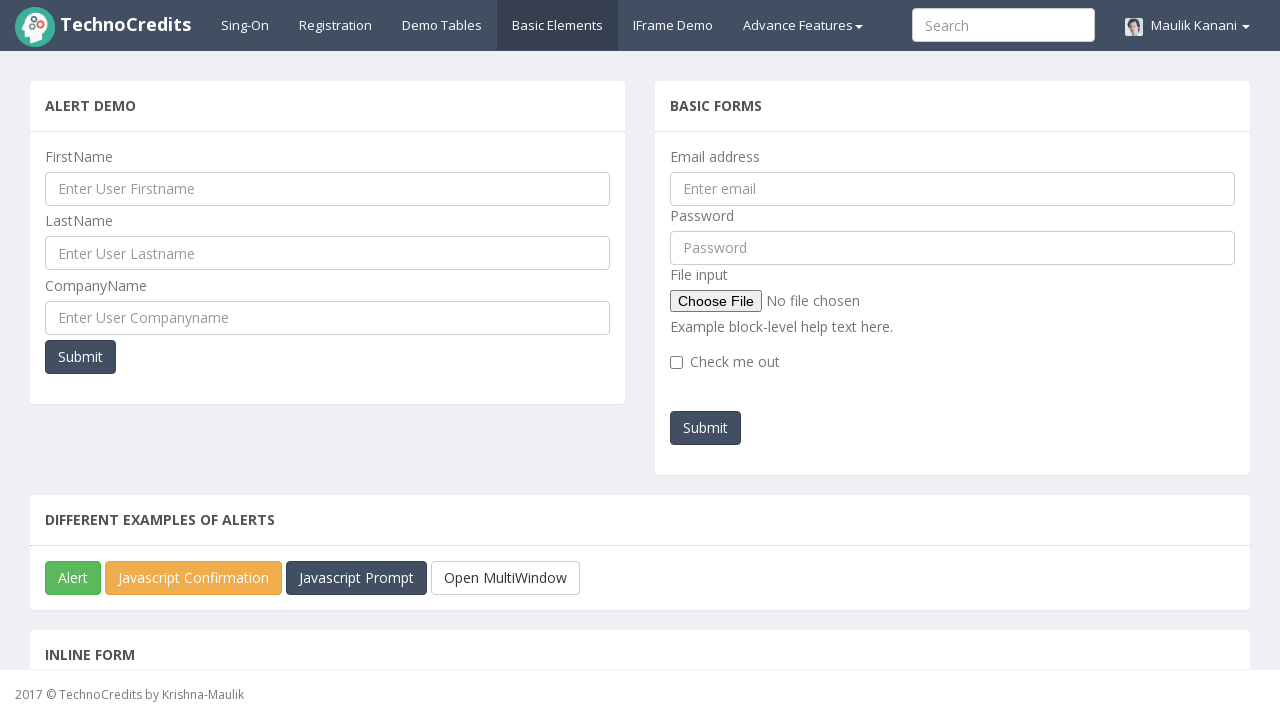

Scrolled down 500 pixels to reveal alert button
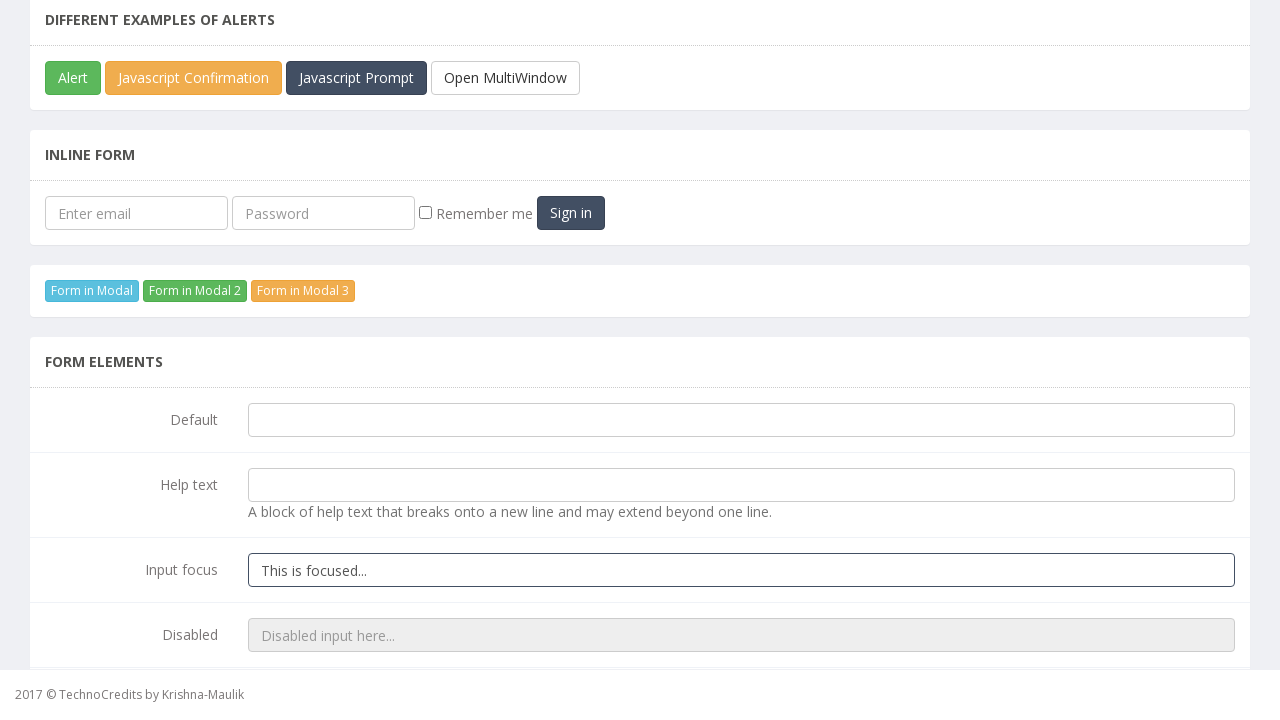

Clicked on alert button at (73, 78) on xpath=//button[@class='btn btn-success']
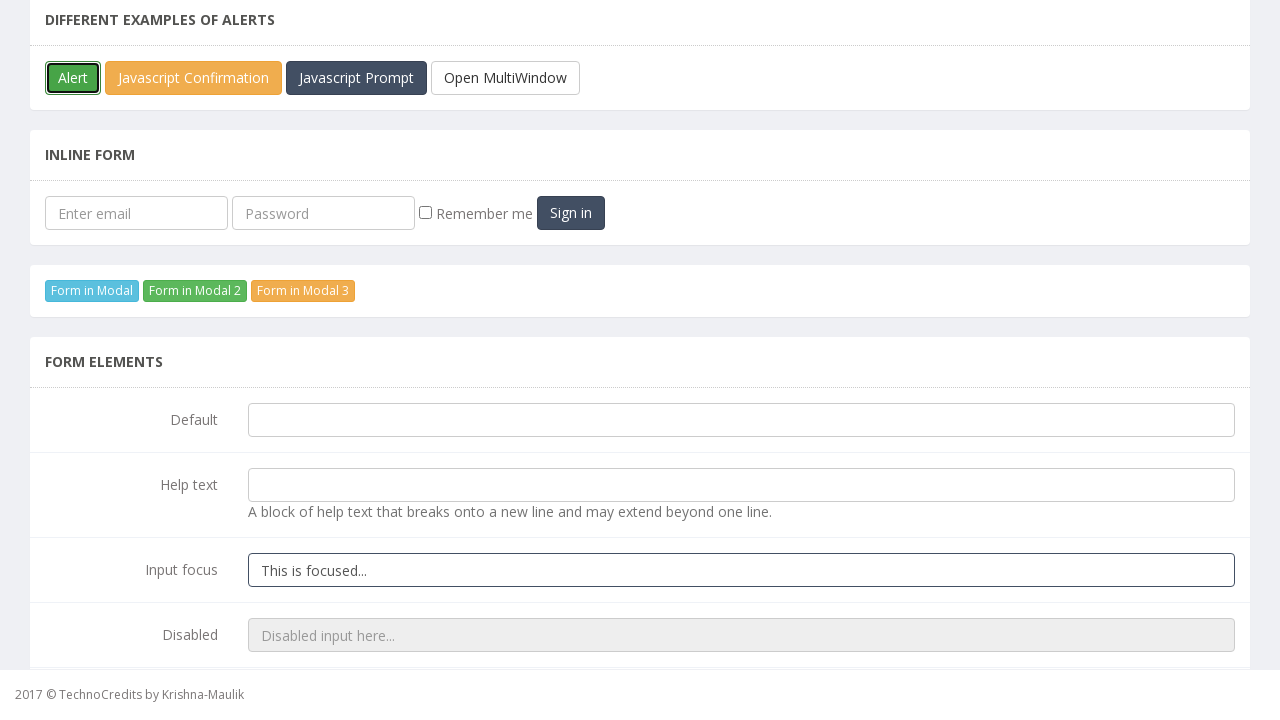

Set up alert dialog handler and accepted the alert
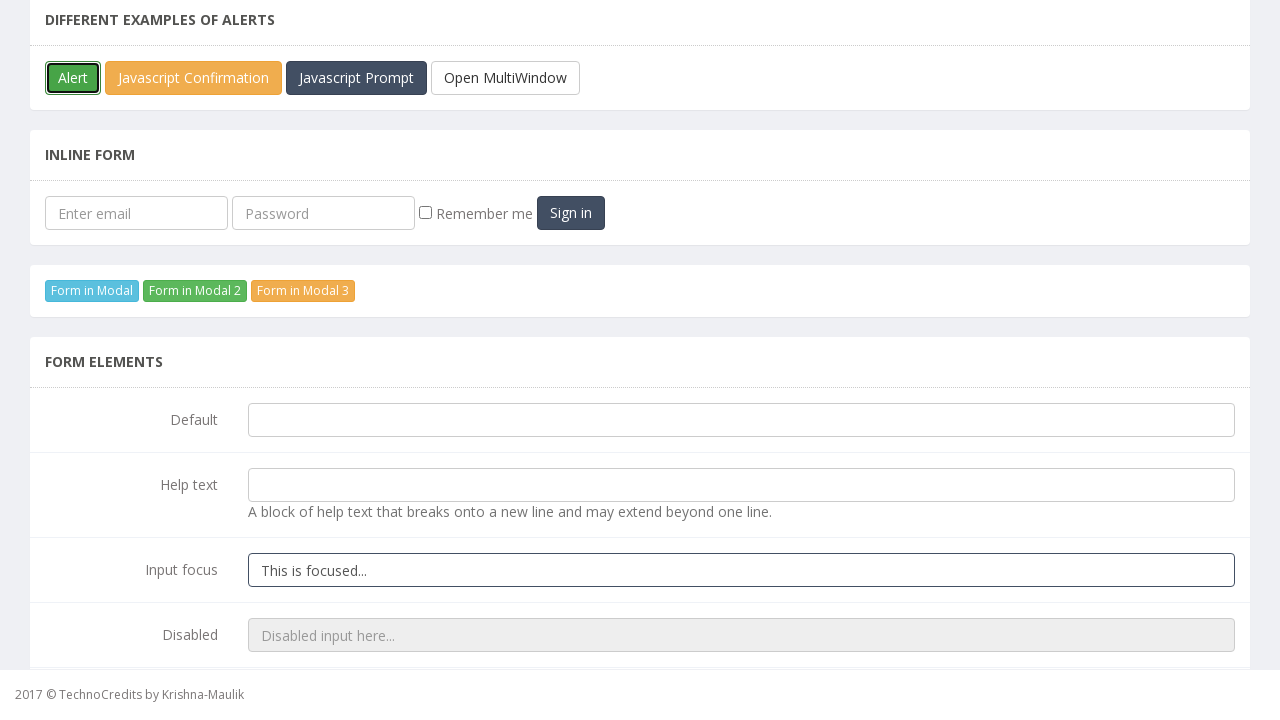

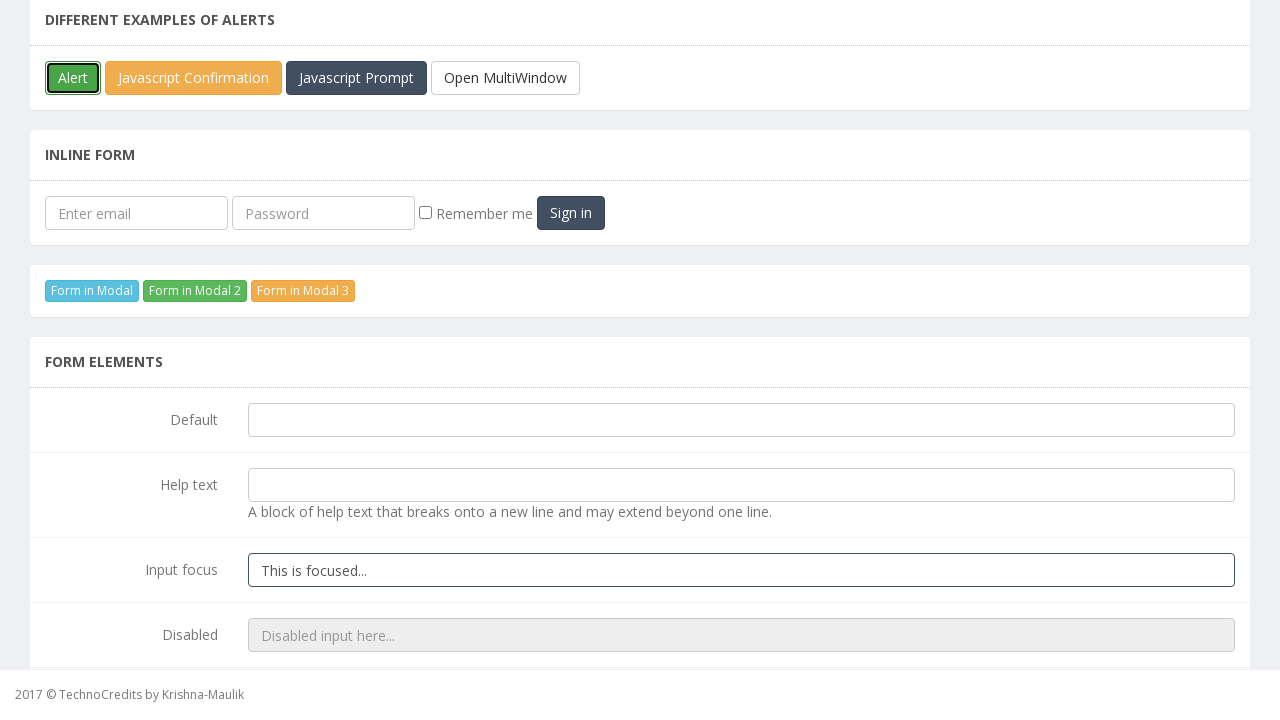